Tests language switching functionality on a login page by clicking Czech, English, and Slovak language links and verifying that all UI elements (placeholders, labels, button text, page title) update correctly for each language, including after page refresh.

Starting URL: https://demo.biometric.sk/

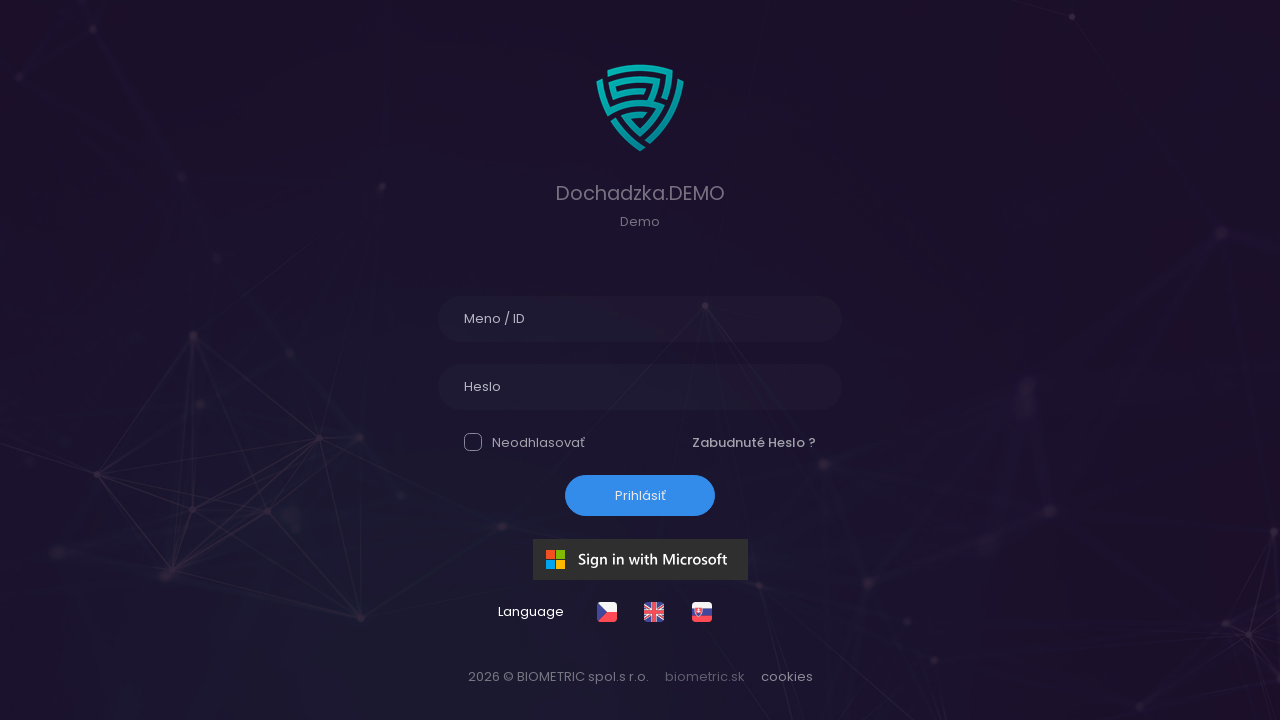

Clicked czech language link at (608, 612) on xpath=//a[@href='?language=czech']
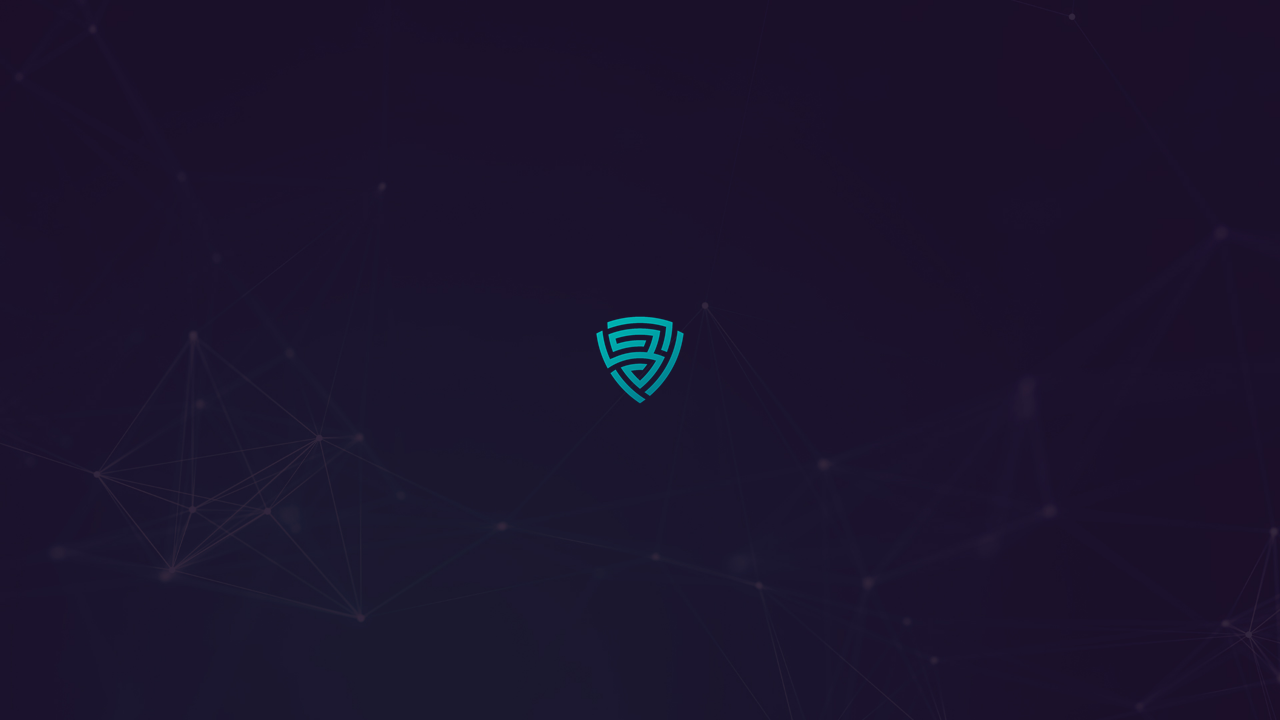

Login field became visible for czech language
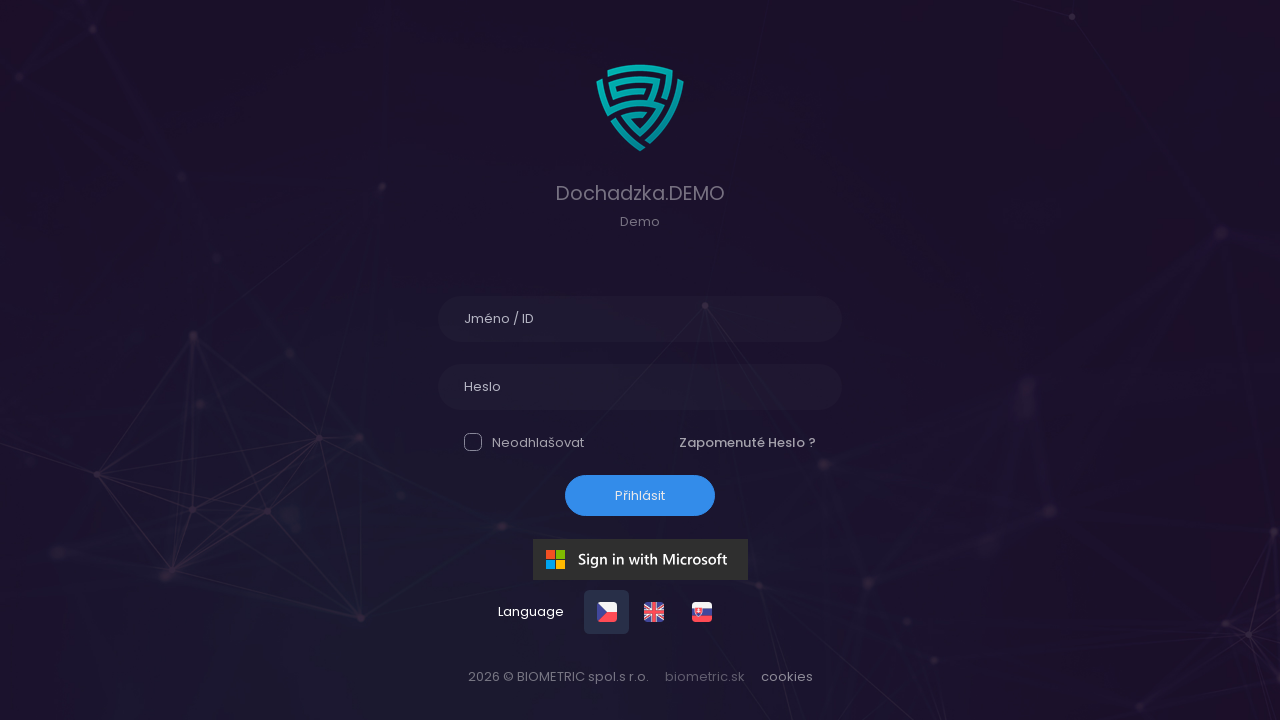

Verified czech login placeholder: 'Jméno / ID'
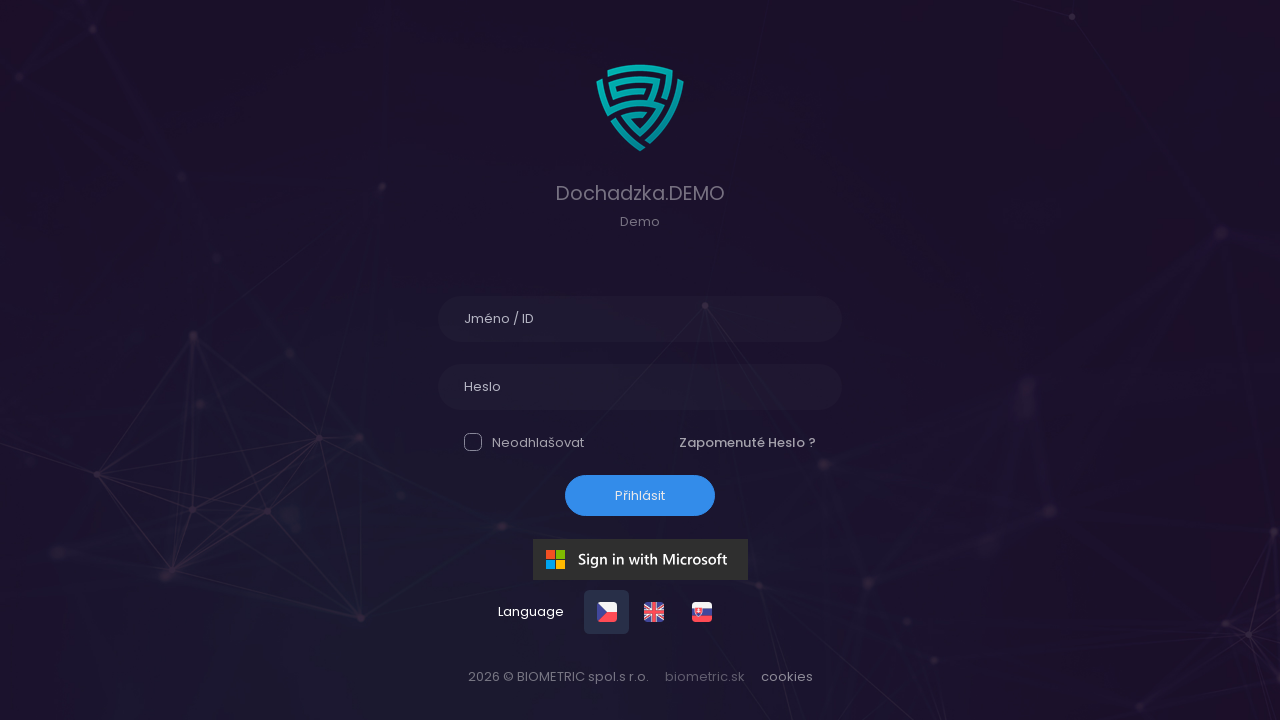

Verified czech password placeholder: 'Heslo'
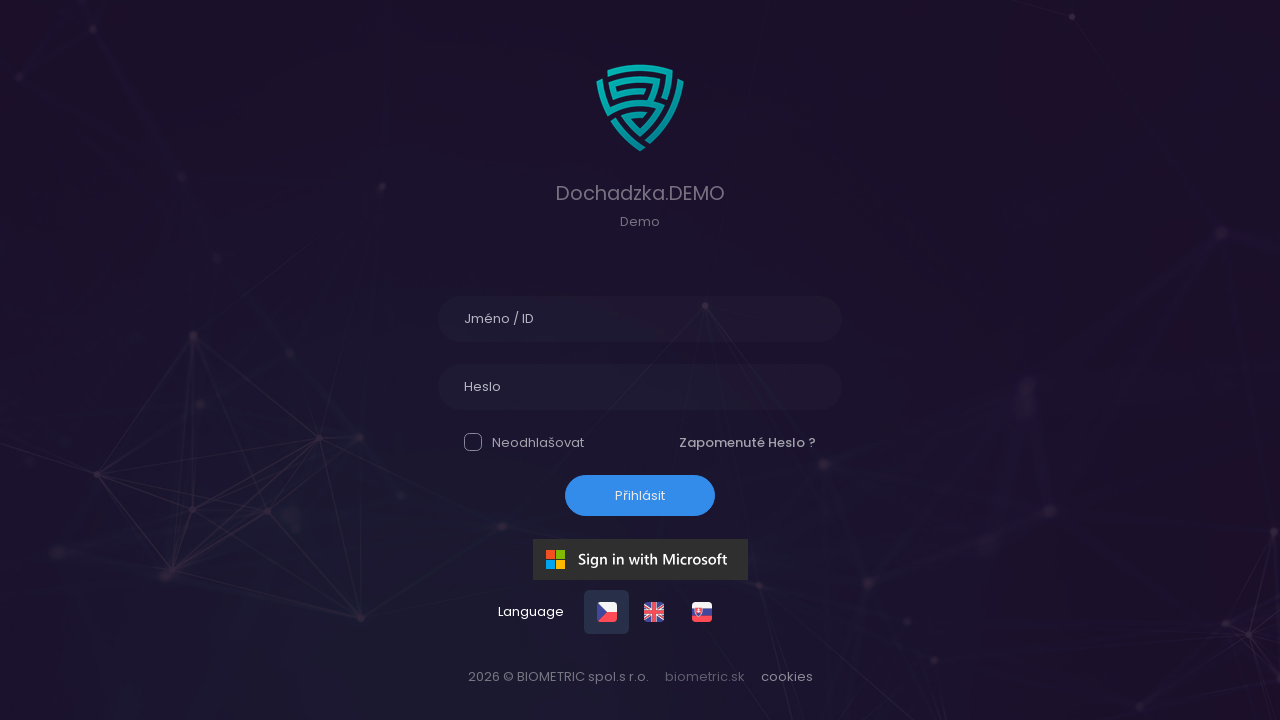

Verified czech checkbox label: 'Neodhlašovat'
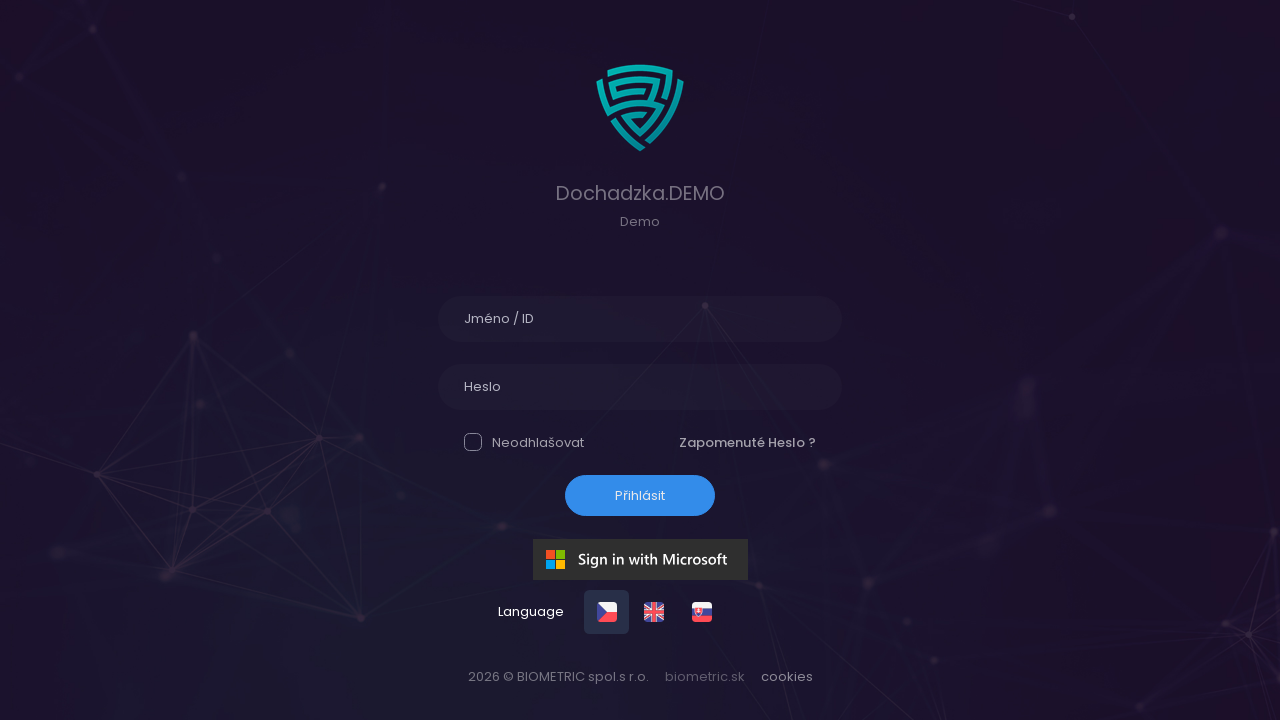

Verified czech forget password text: 'Zapomenuté Heslo'
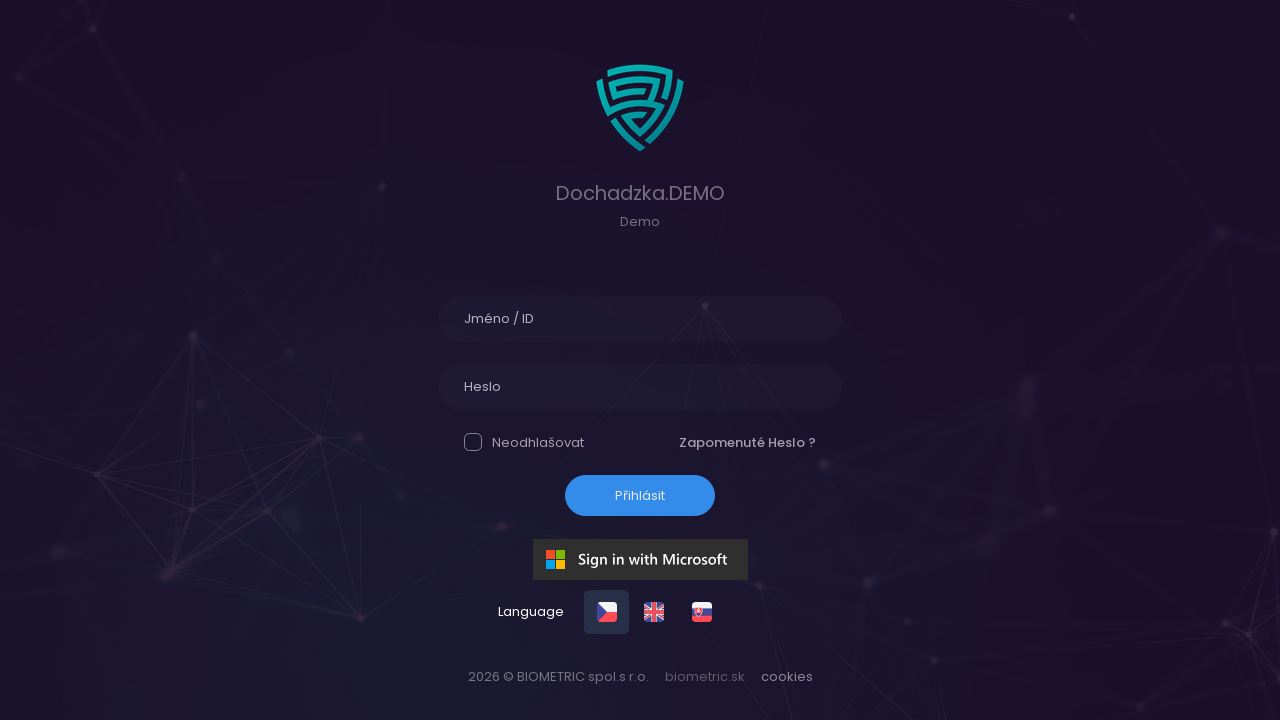

Verified czech submit button text: 'Přihlásit'
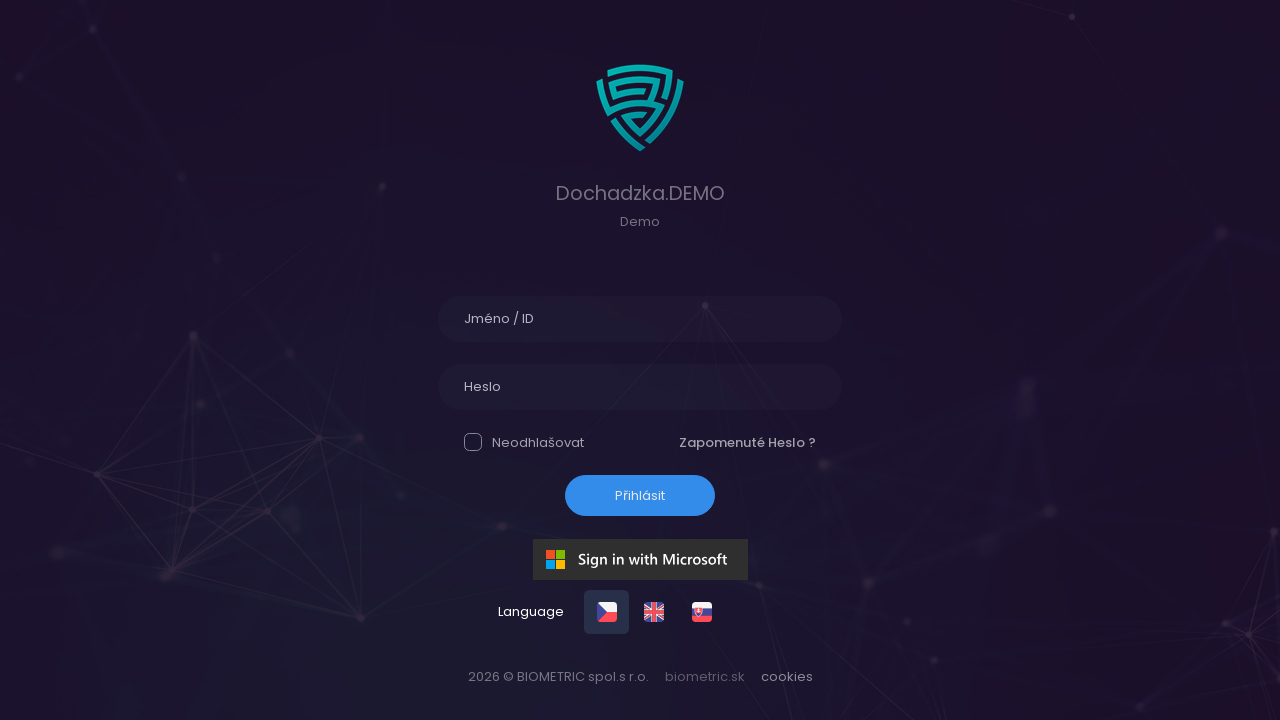

Verified czech page title: 'Přihlášení do systému - Dochadzka.DEMO'
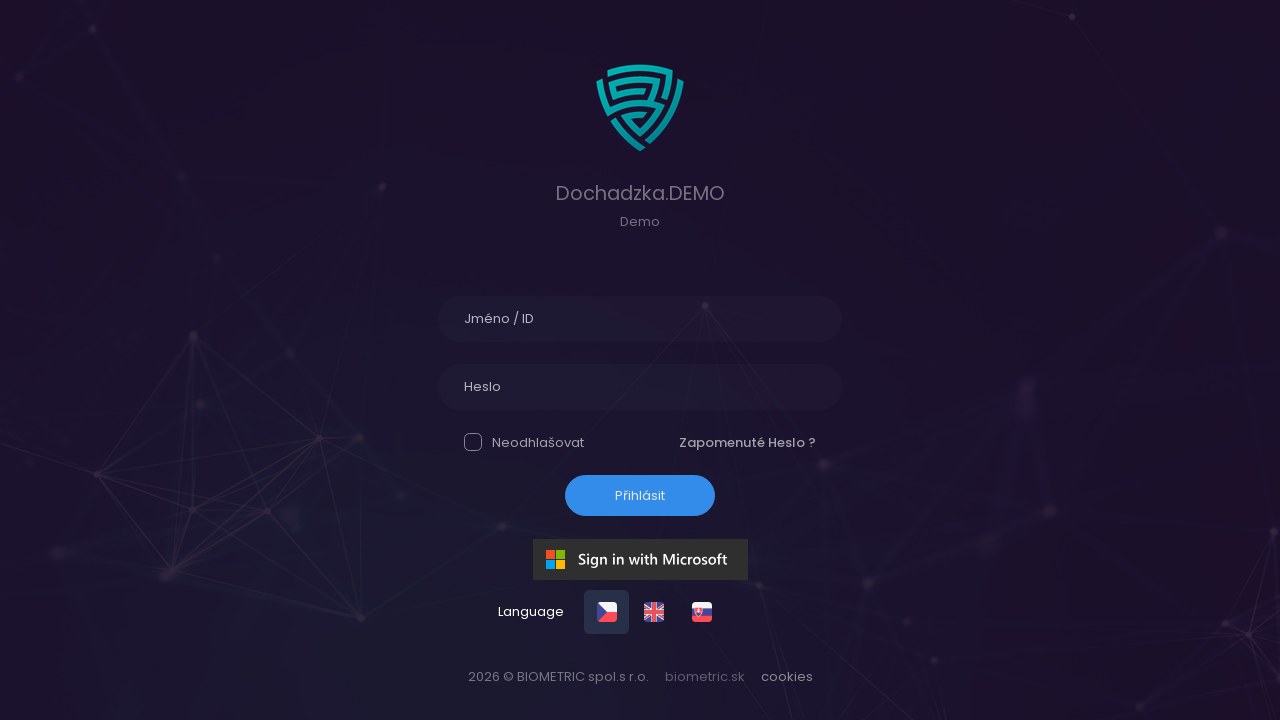

Reloaded page to verify czech language persists
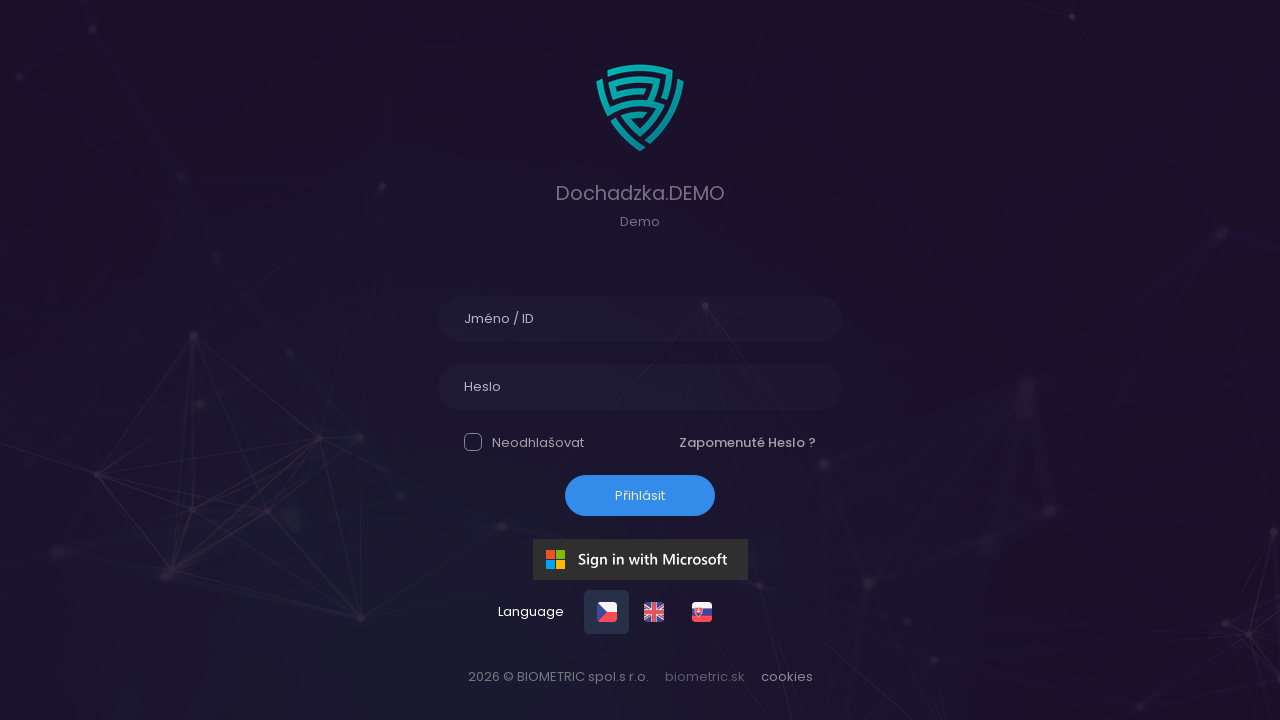

Login field became visible after czech page refresh
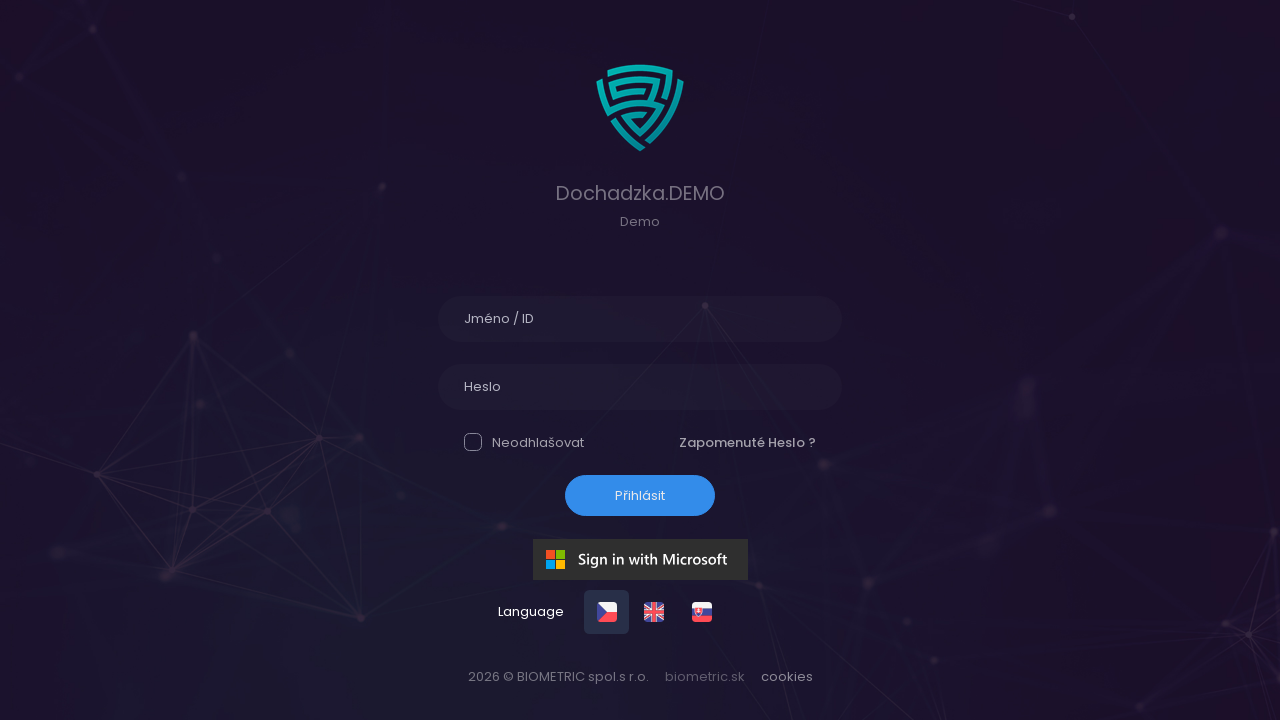

Verified czech page title persists after refresh: 'Přihlášení do systému - Dochadzka.DEMO'
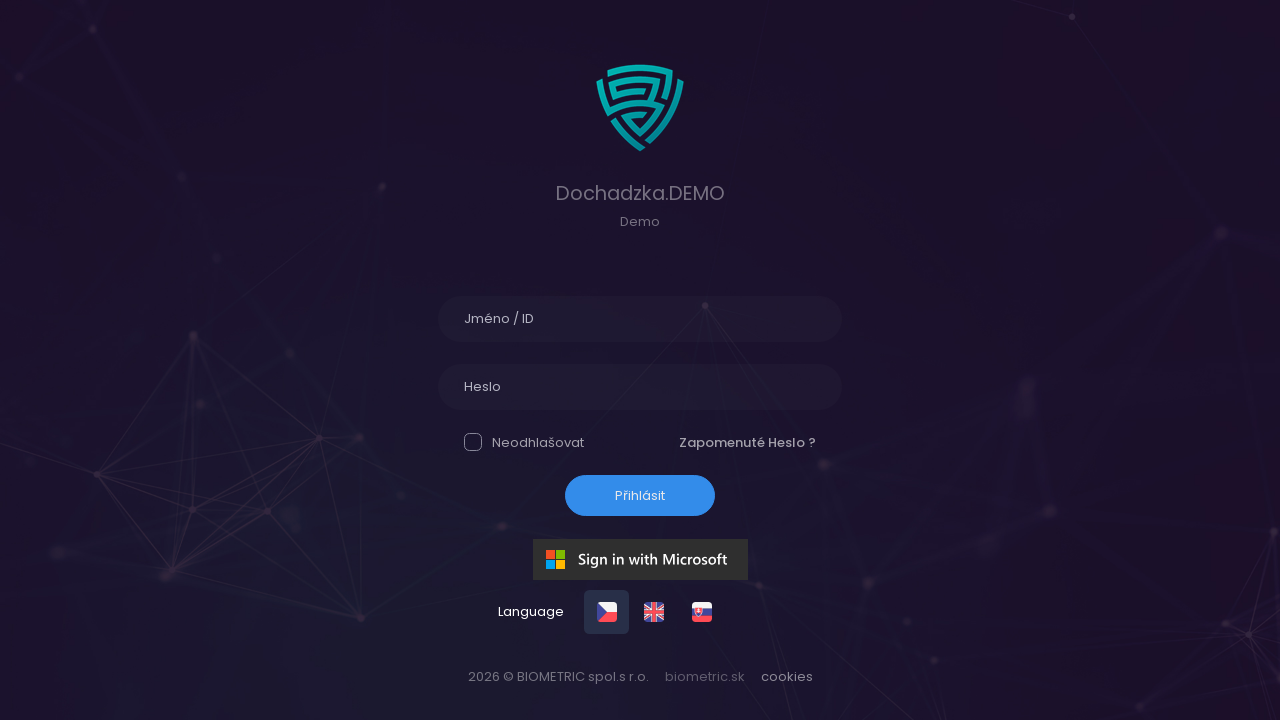

Clicked english language link at (656, 612) on xpath=//a[@href='?language=english']
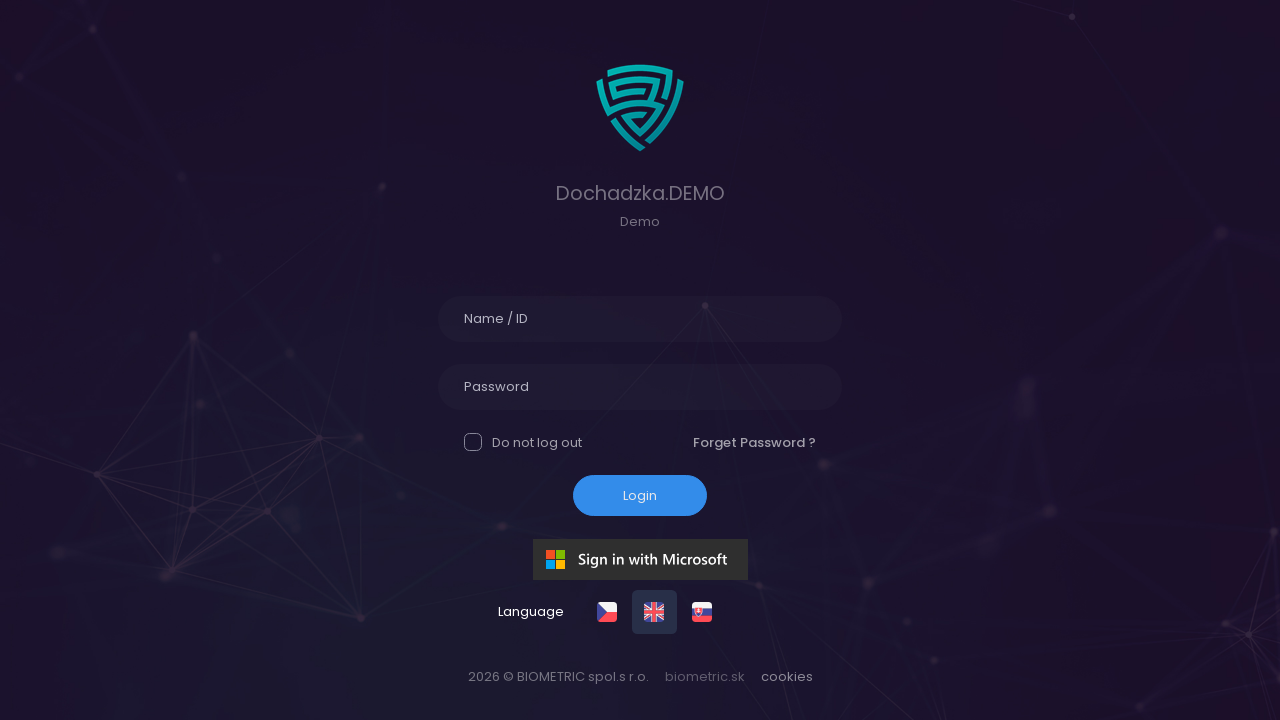

Login field became visible for english language
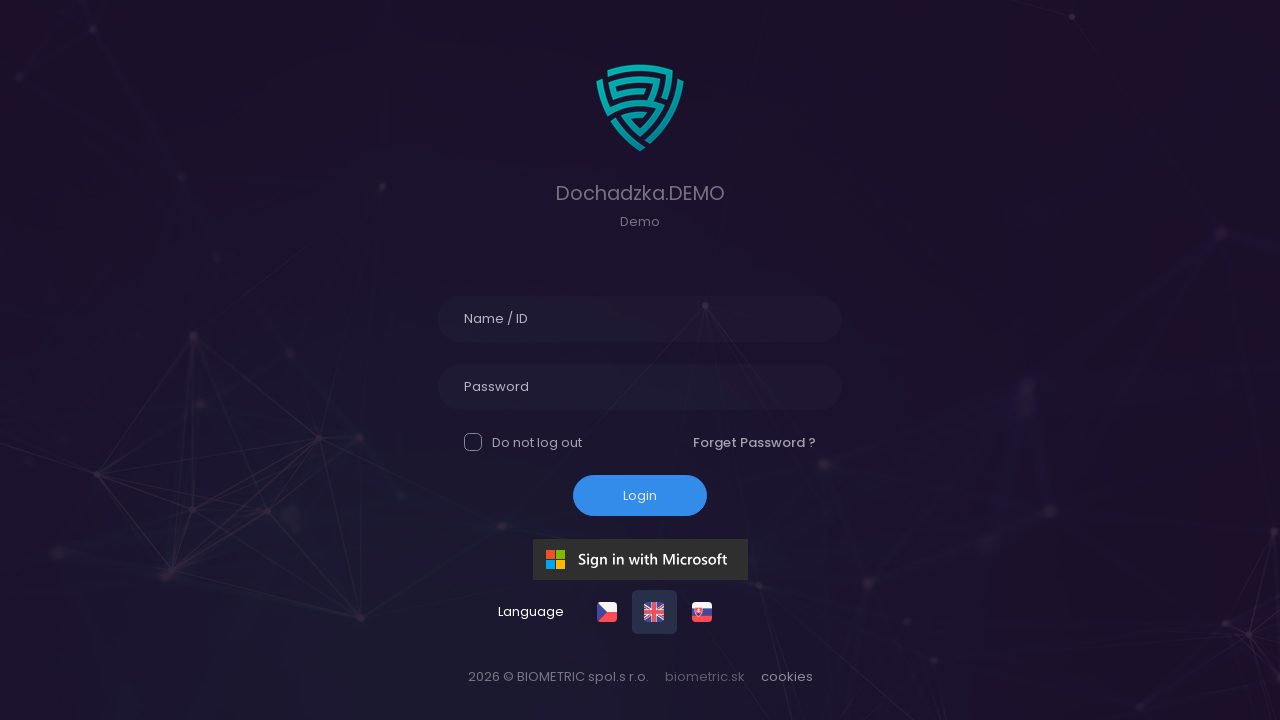

Verified english login placeholder: 'Name / ID'
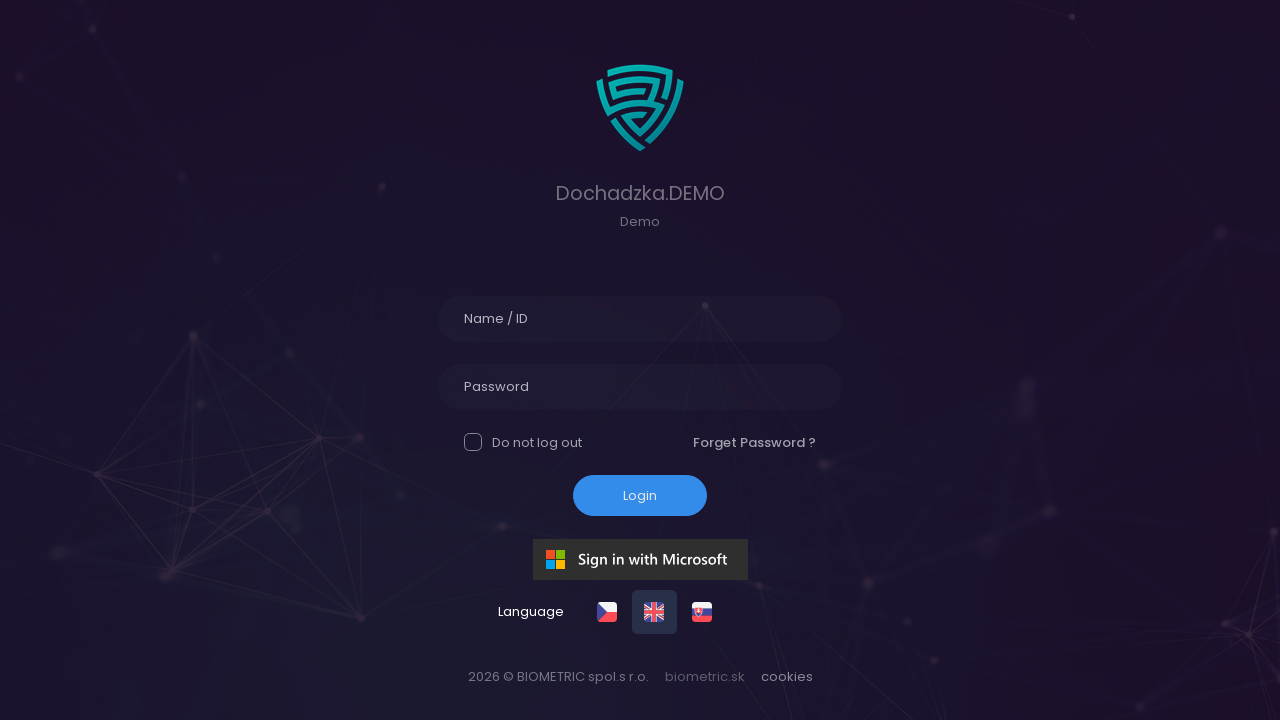

Verified english password placeholder: 'Password'
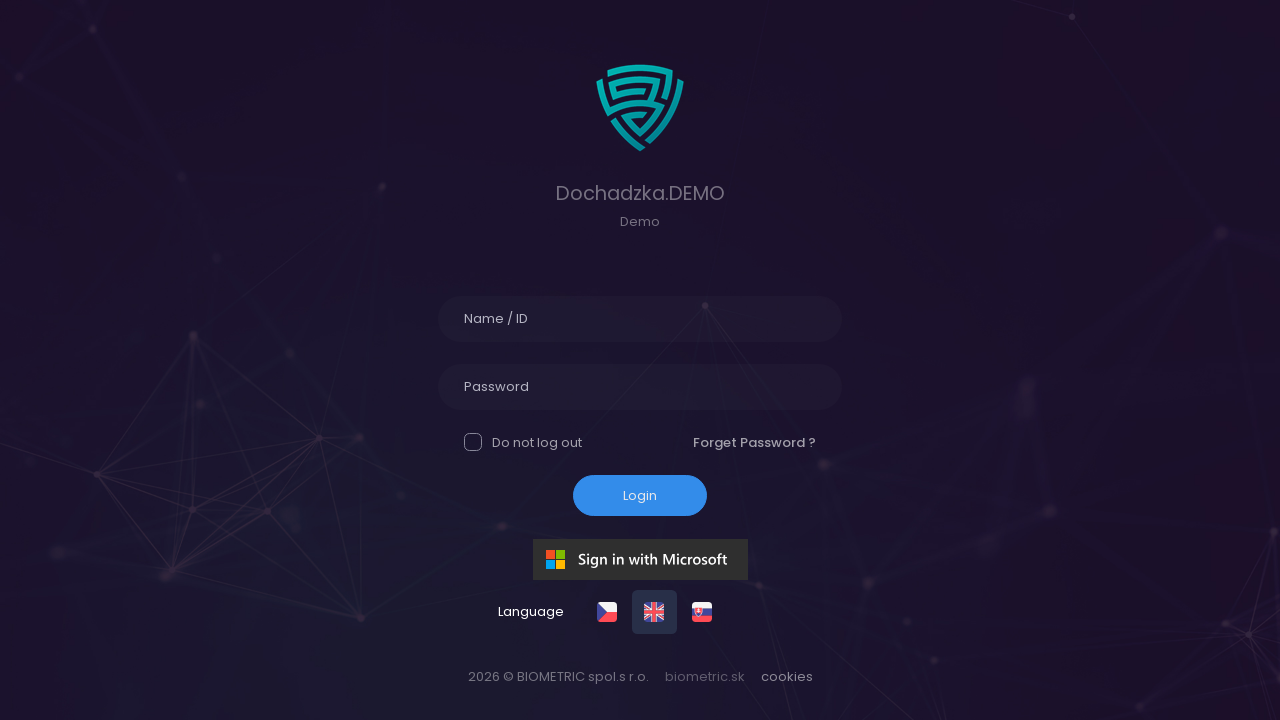

Verified english checkbox label: 'Do not log out'
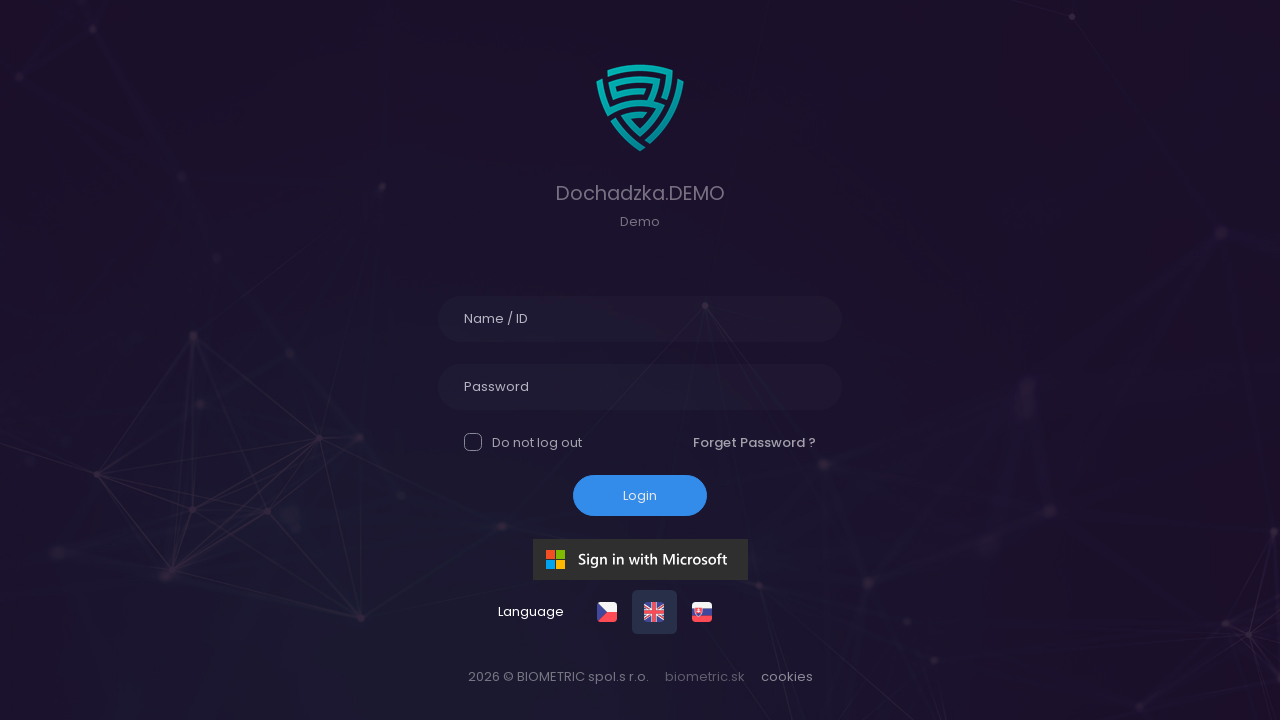

Verified english forget password text: 'Forget Password'
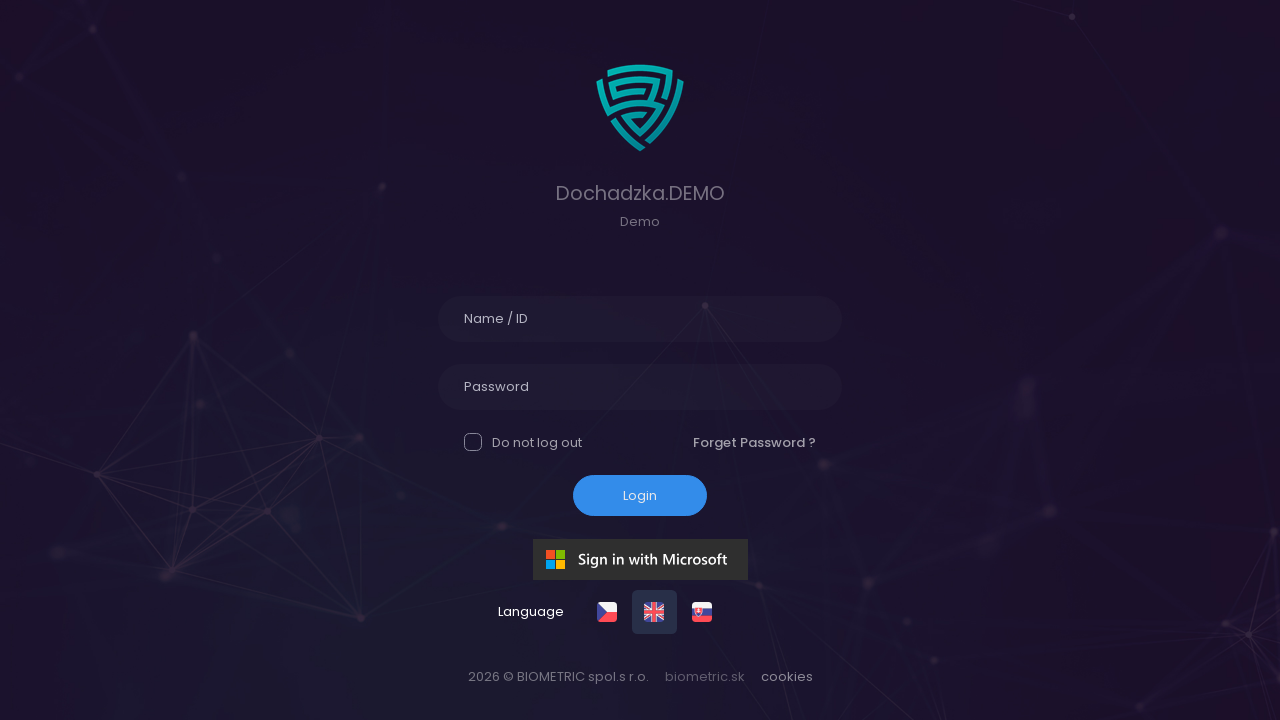

Verified english submit button text: 'Login'
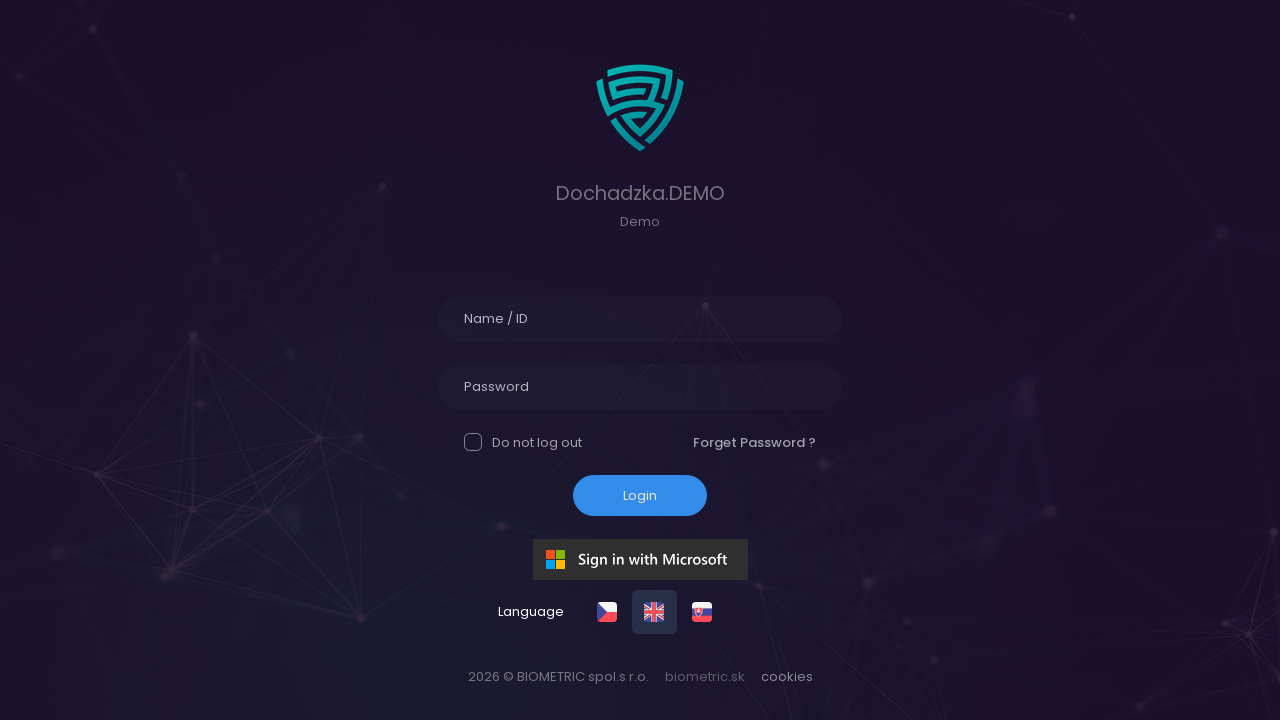

Verified english page title: 'Log on to the system - Dochadzka.DEMO'
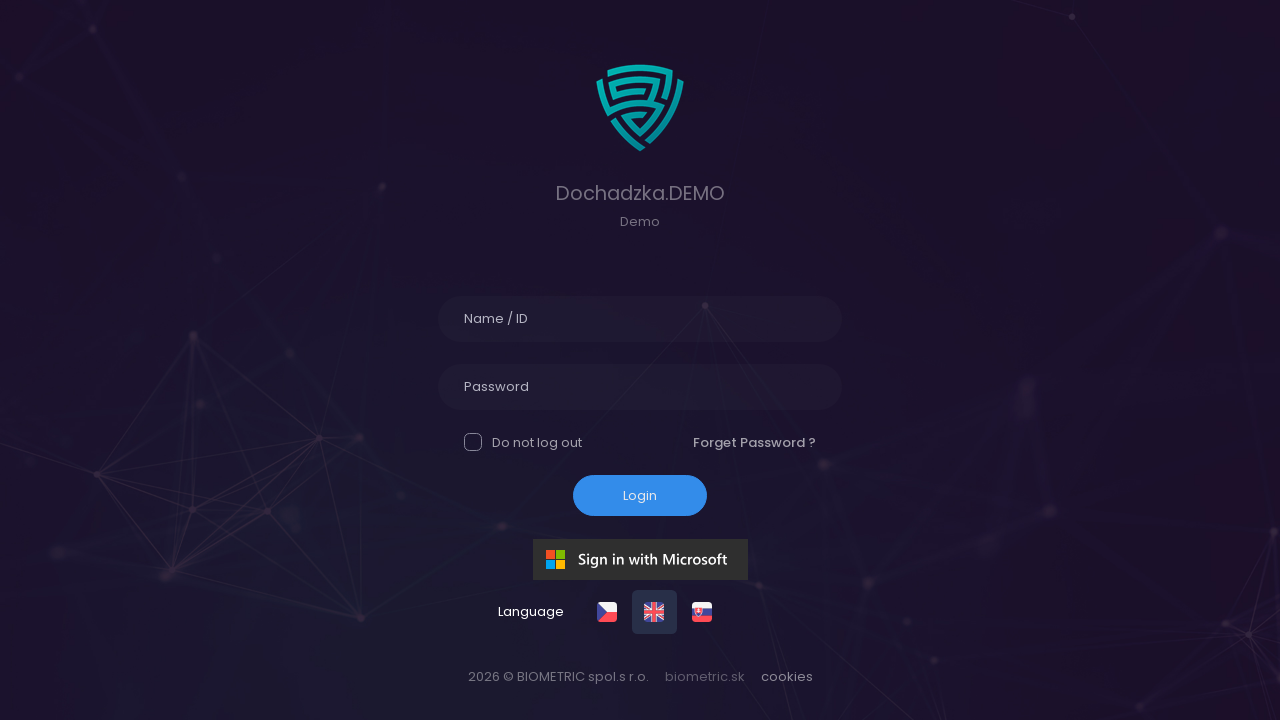

Reloaded page to verify english language persists
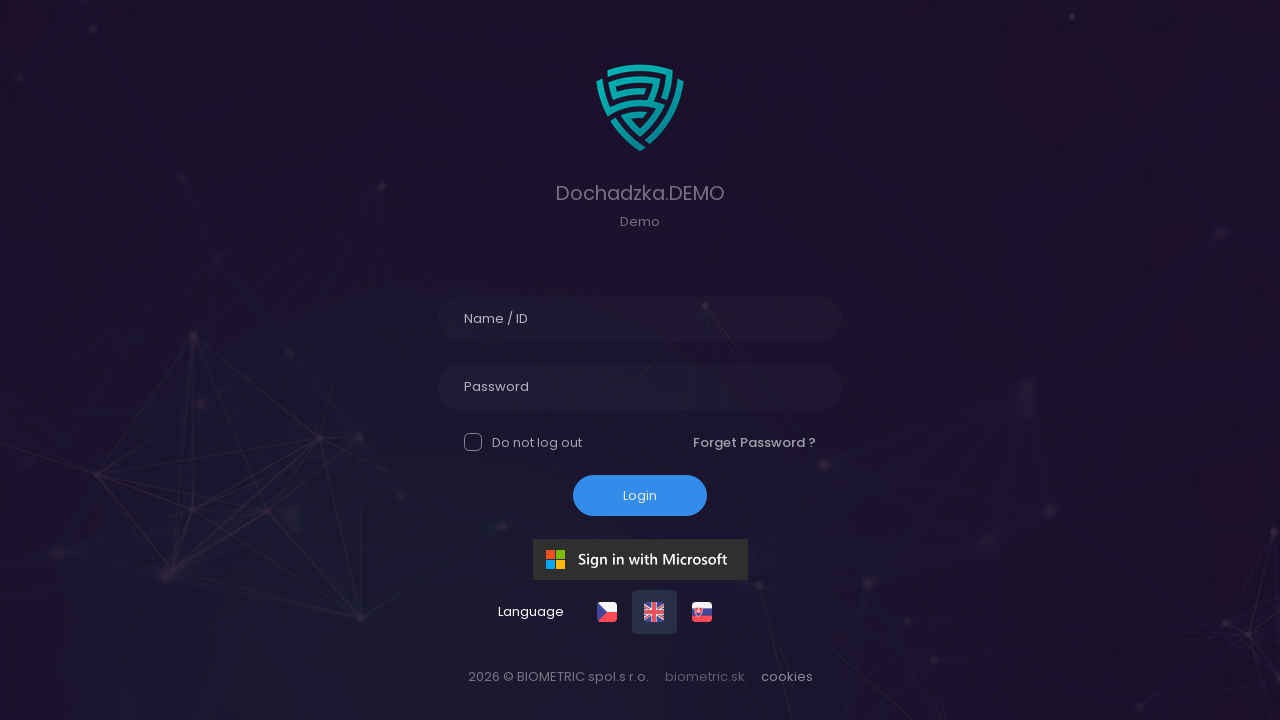

Login field became visible after english page refresh
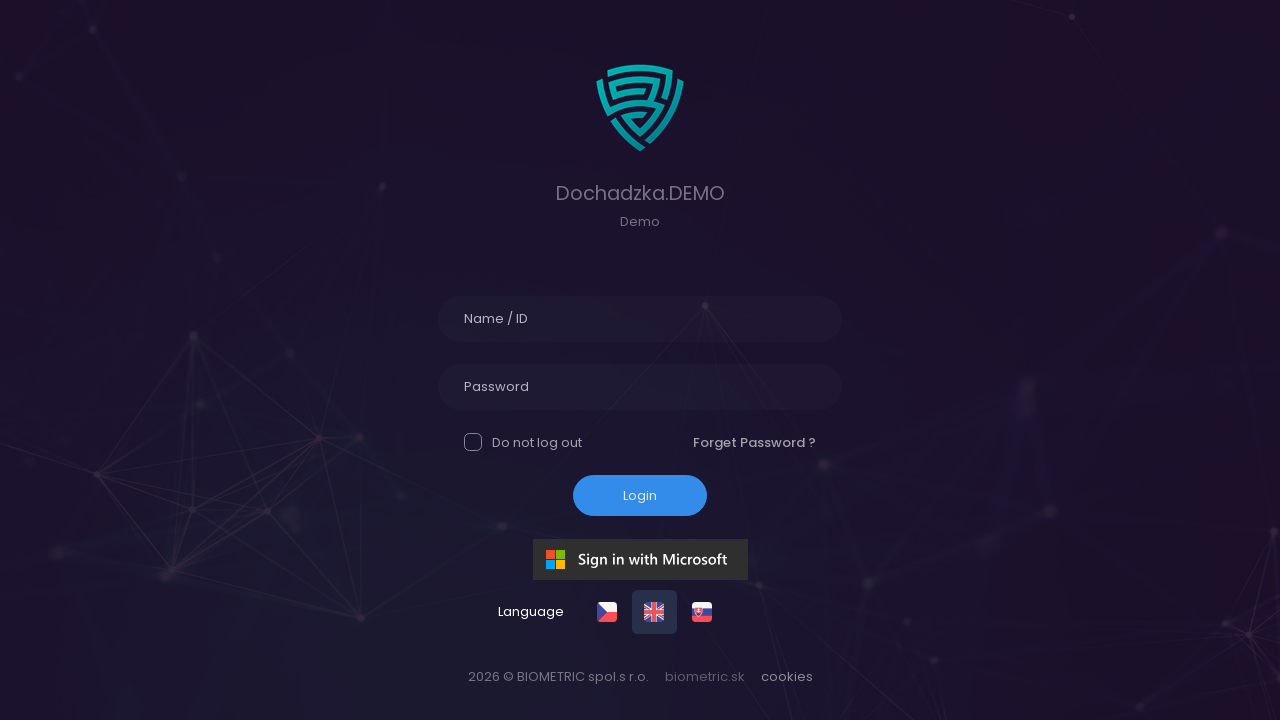

Verified english page title persists after refresh: 'Log on to the system - Dochadzka.DEMO'
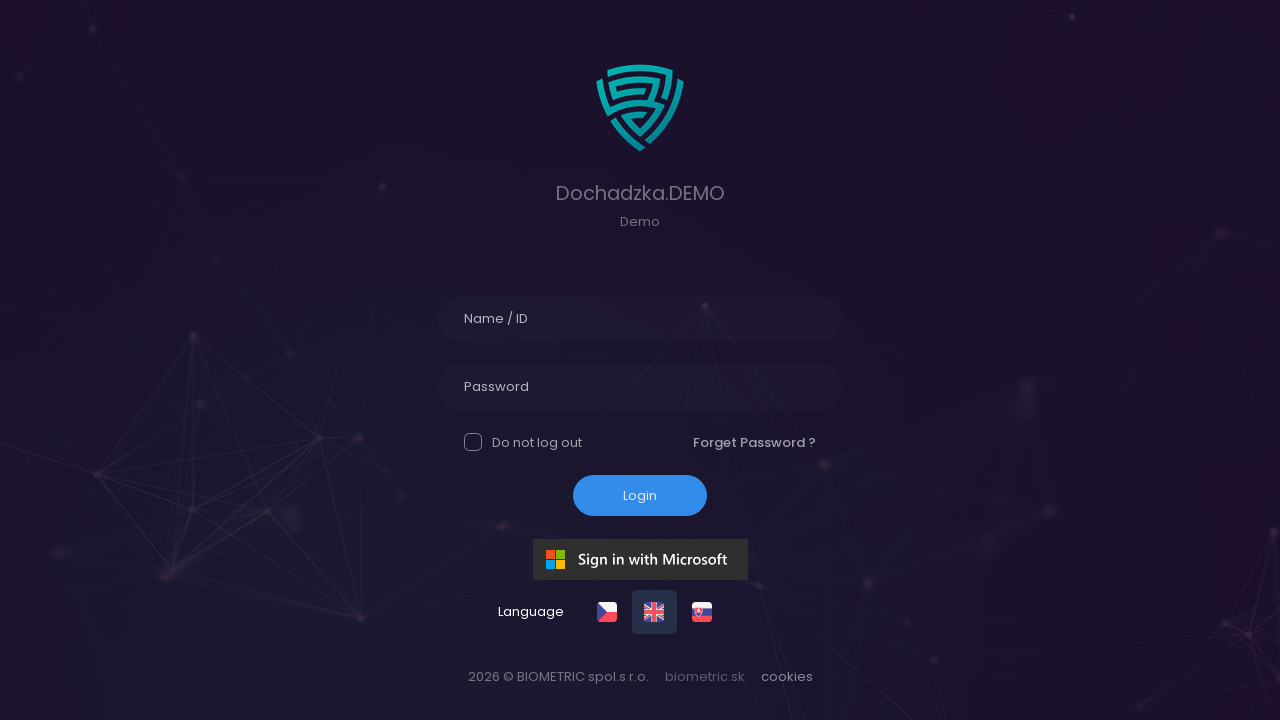

Clicked slovak language link at (704, 612) on xpath=//a[@href='?language=slovak']
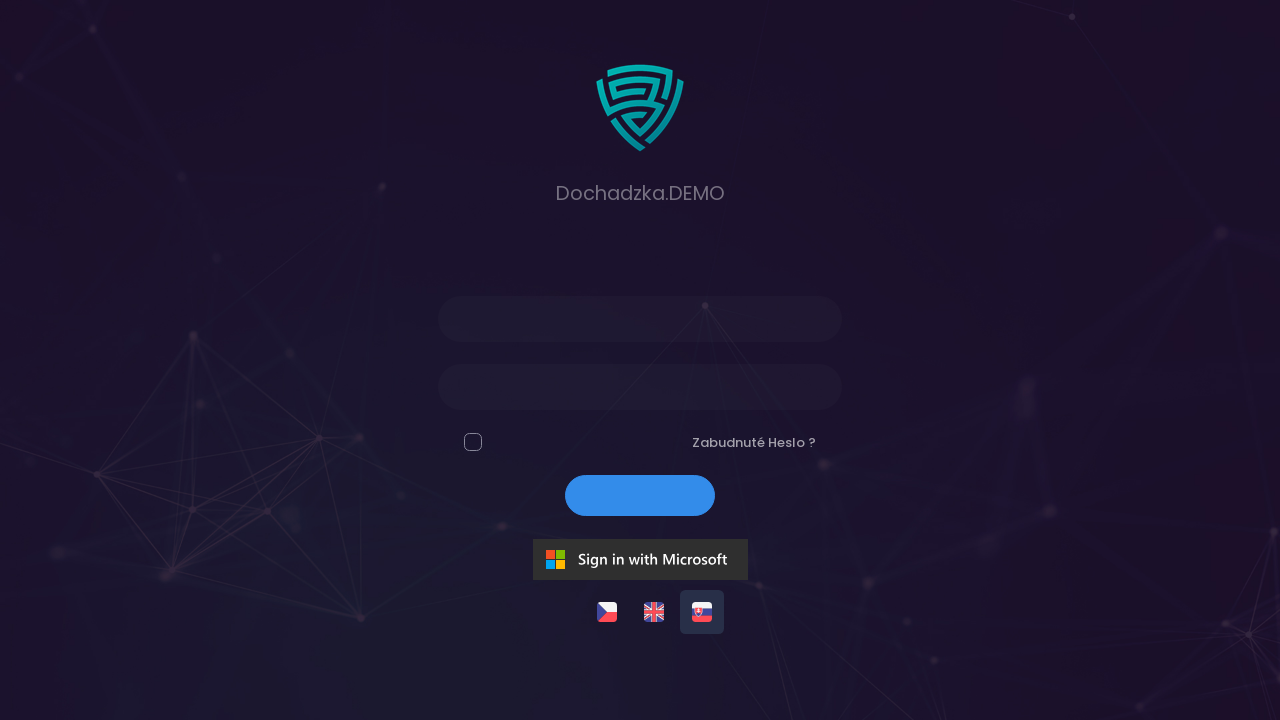

Login field became visible for slovak language
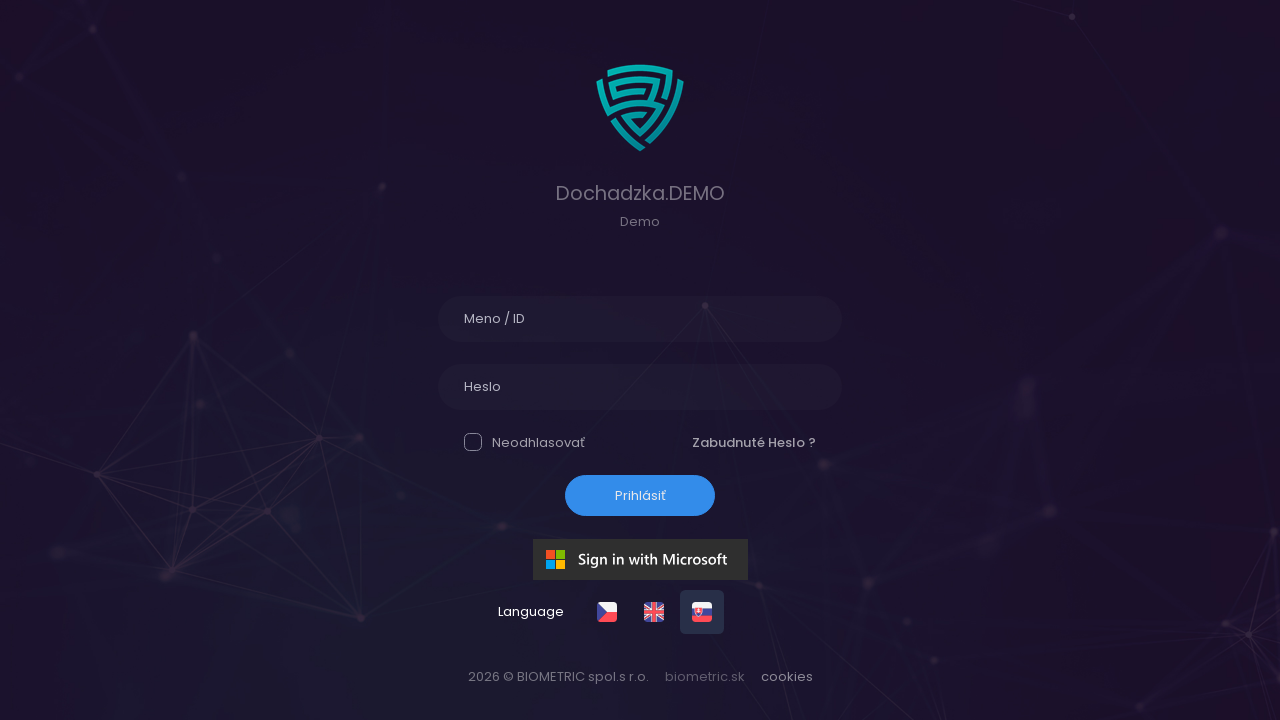

Verified slovak login placeholder: 'Meno / ID'
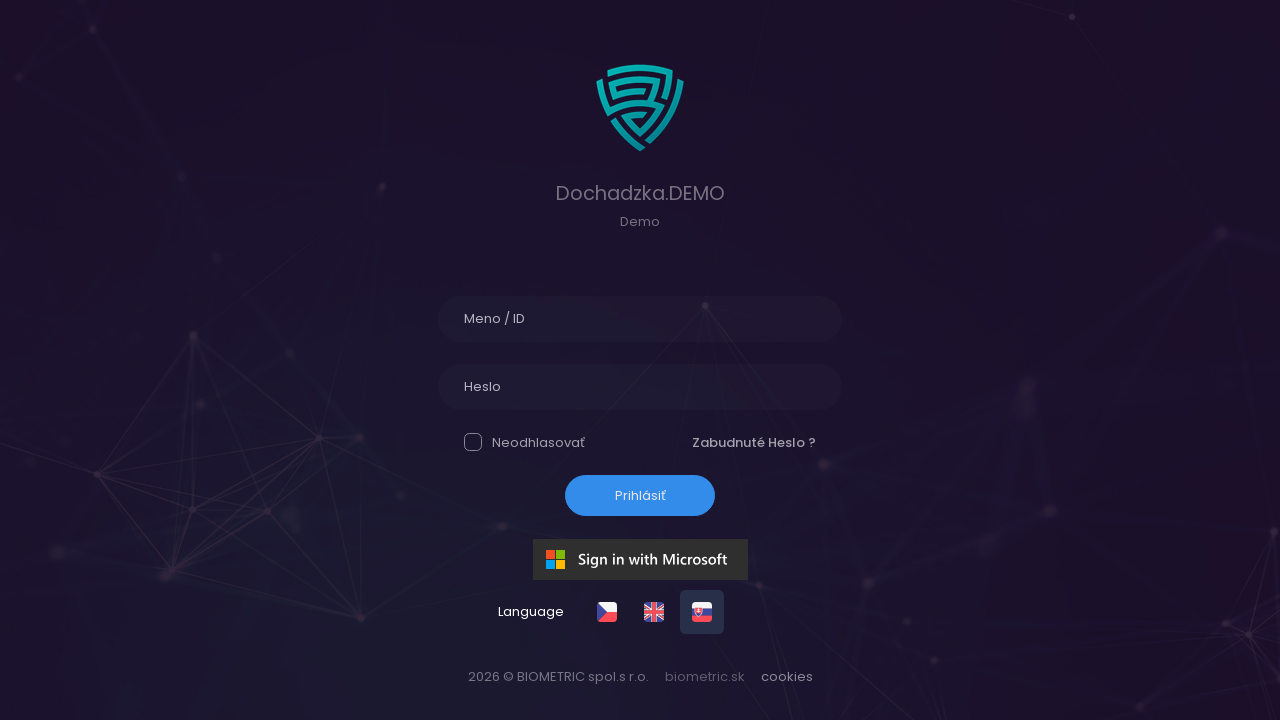

Verified slovak password placeholder: 'Heslo'
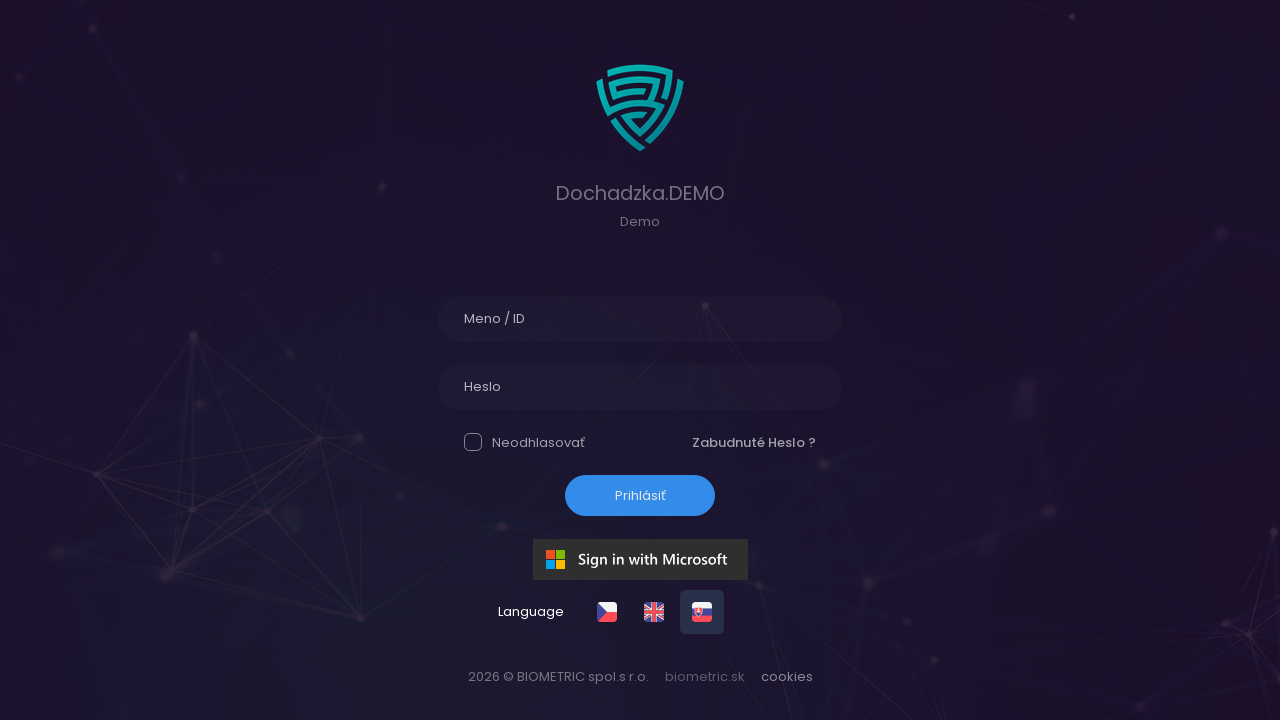

Verified slovak checkbox label: 'Neodhlasovať'
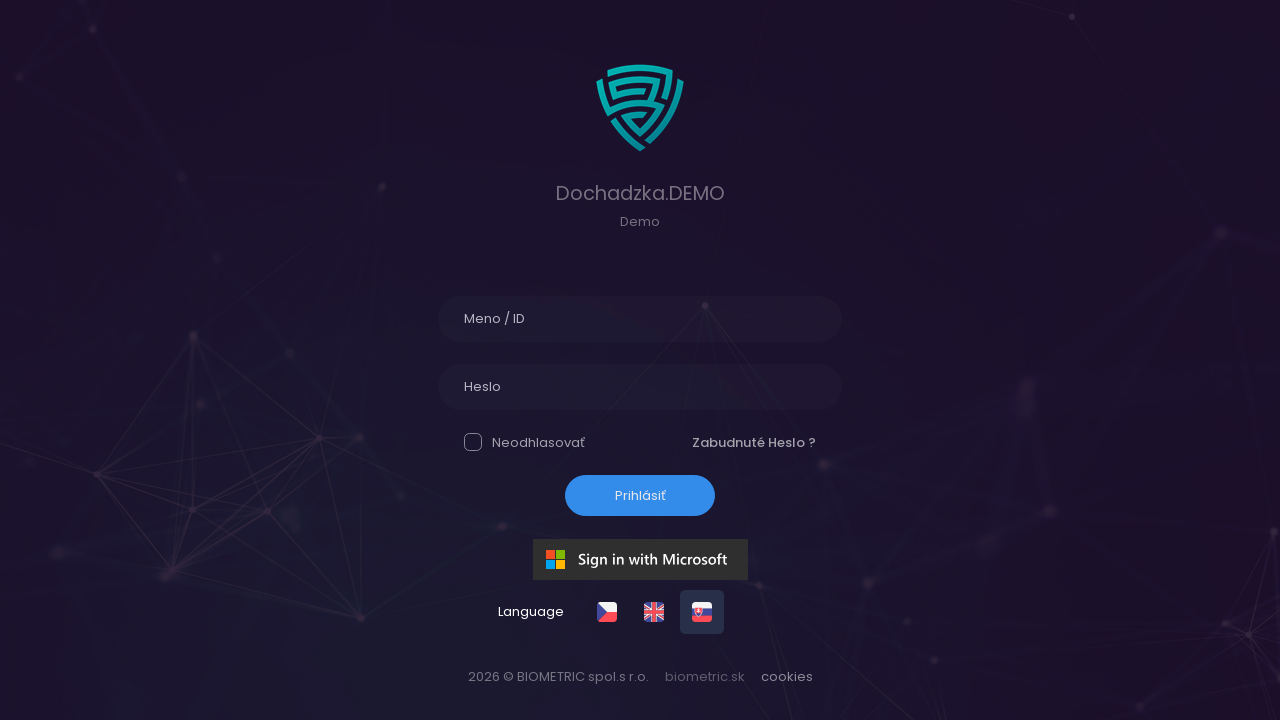

Verified slovak forget password text: 'Zabudnuté Heslo'
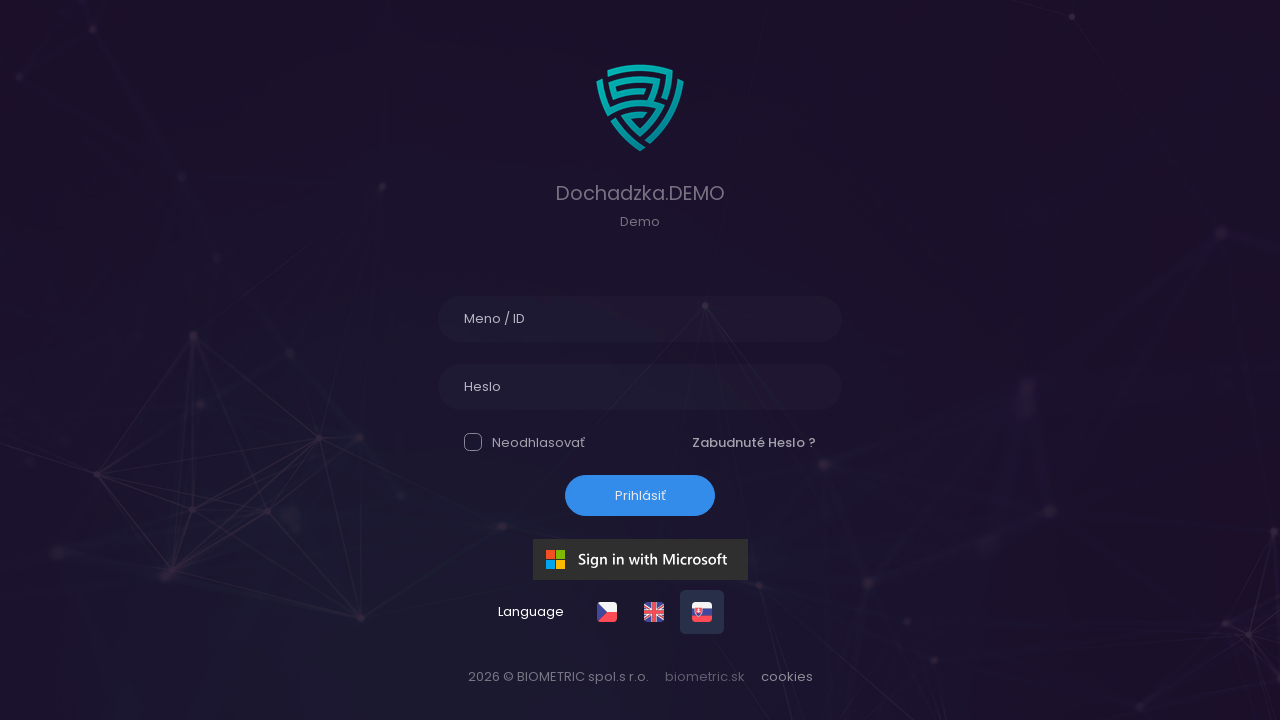

Verified slovak submit button text: 'Prihlásiť'
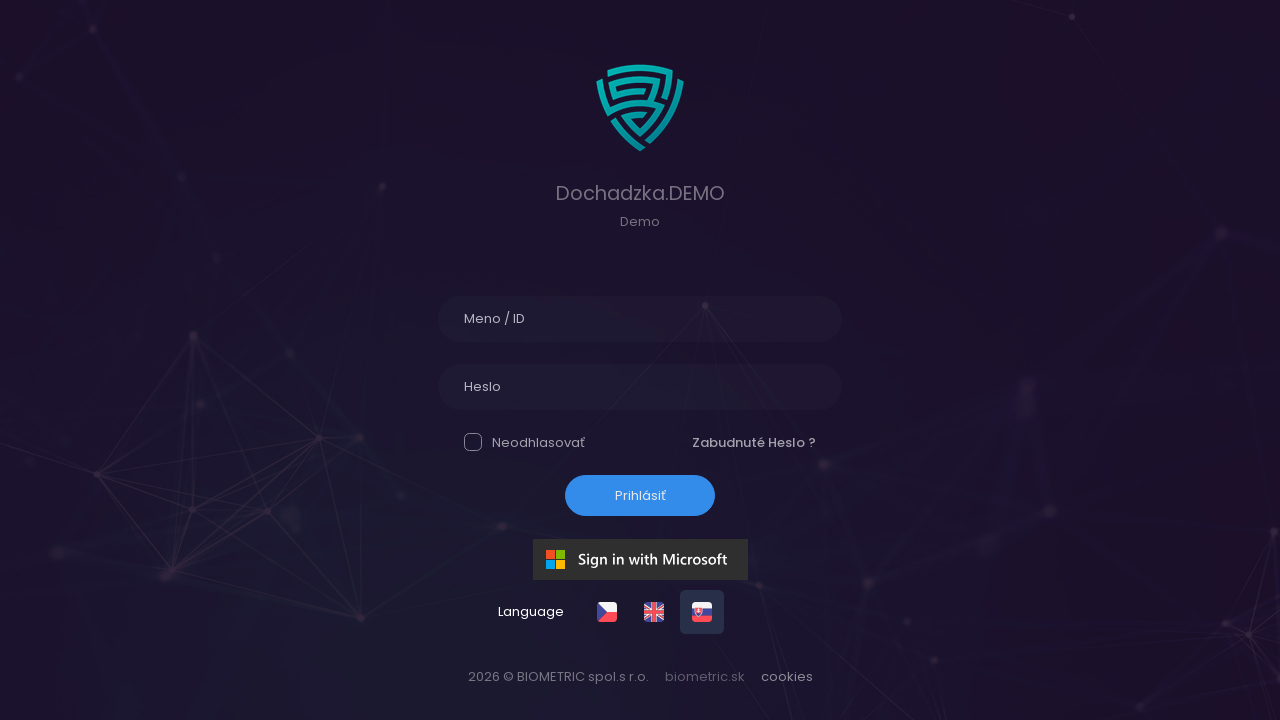

Verified slovak page title: 'Prihlásenie do systému - Dochadzka.DEMO'
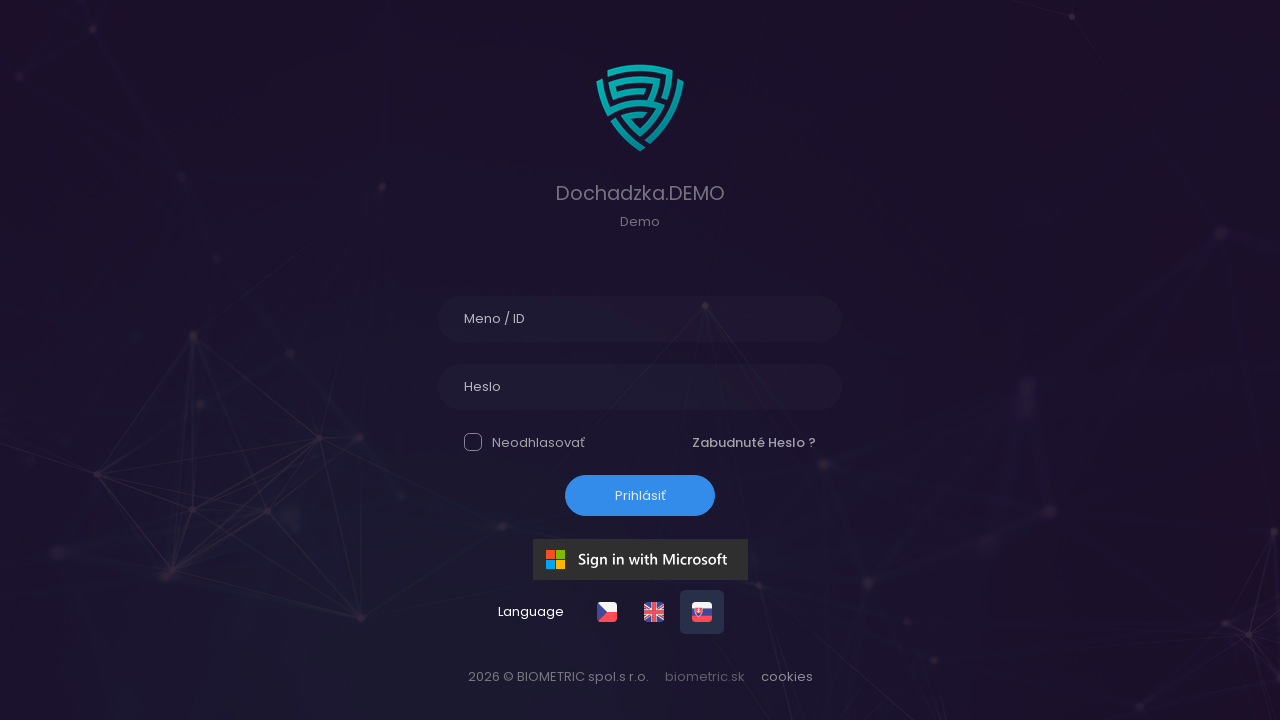

Reloaded page to verify slovak language persists
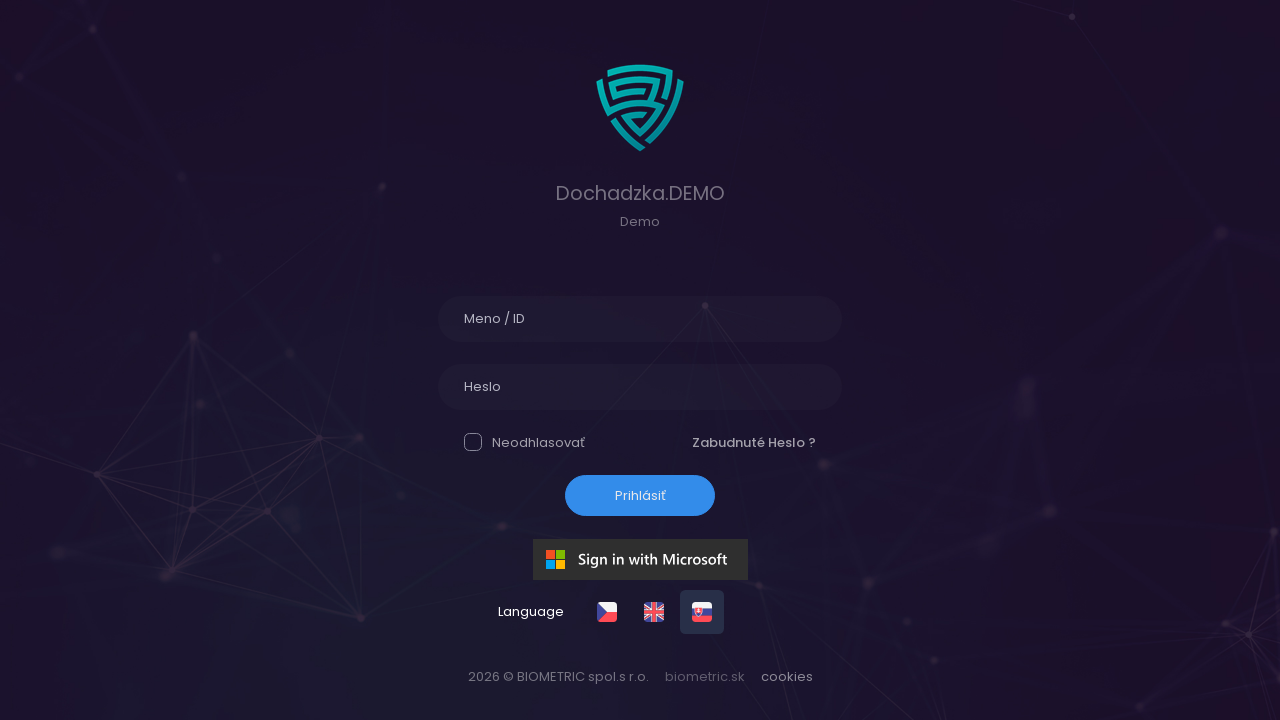

Login field became visible after slovak page refresh
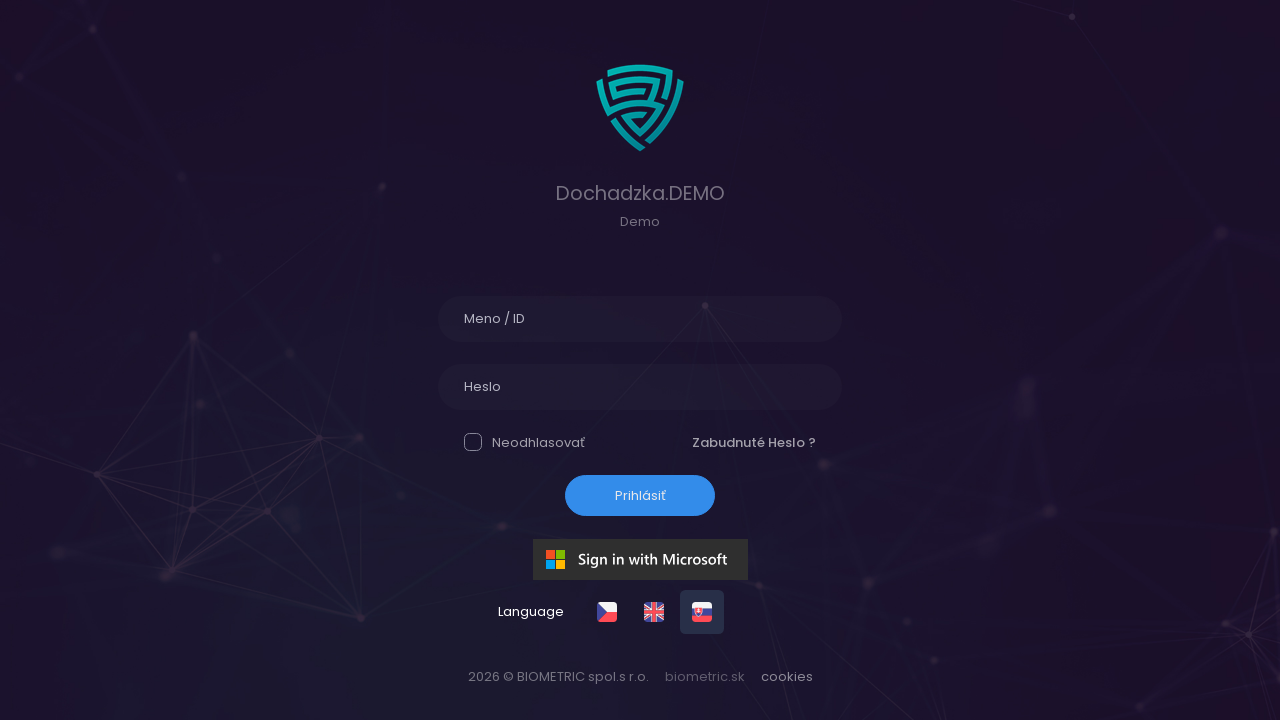

Verified slovak page title persists after refresh: 'Prihlásenie do systému - Dochadzka.DEMO'
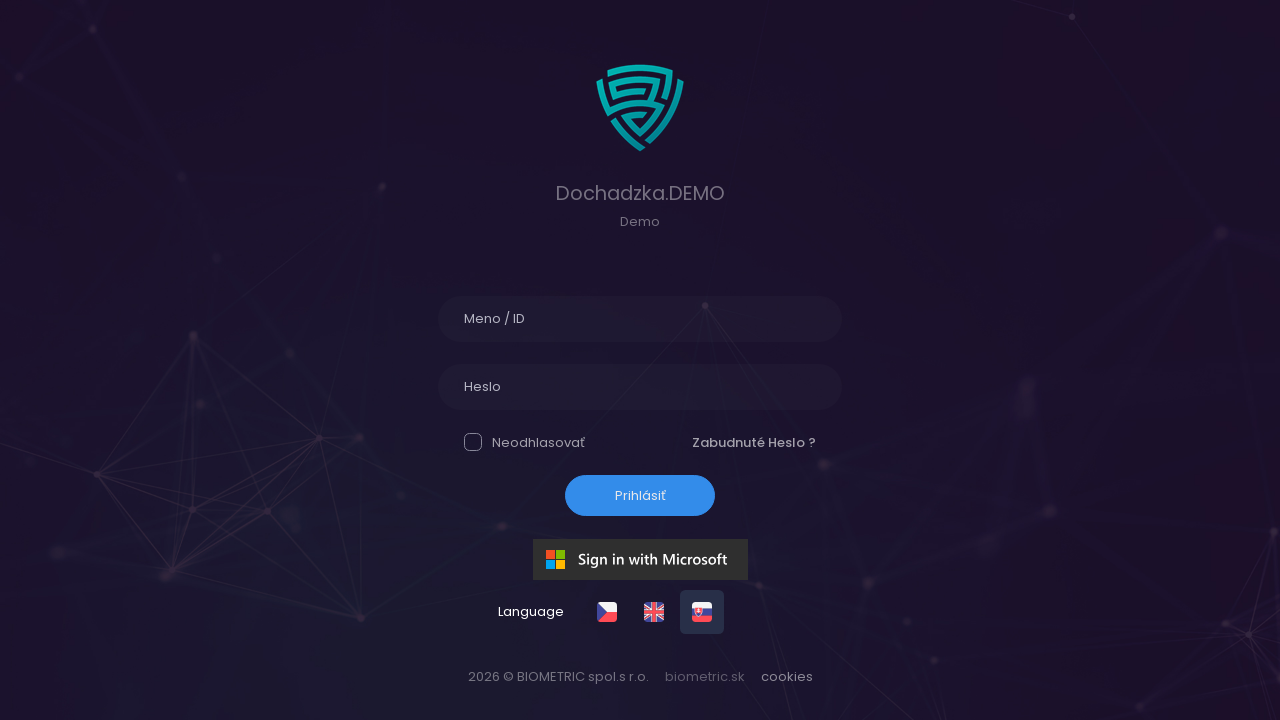

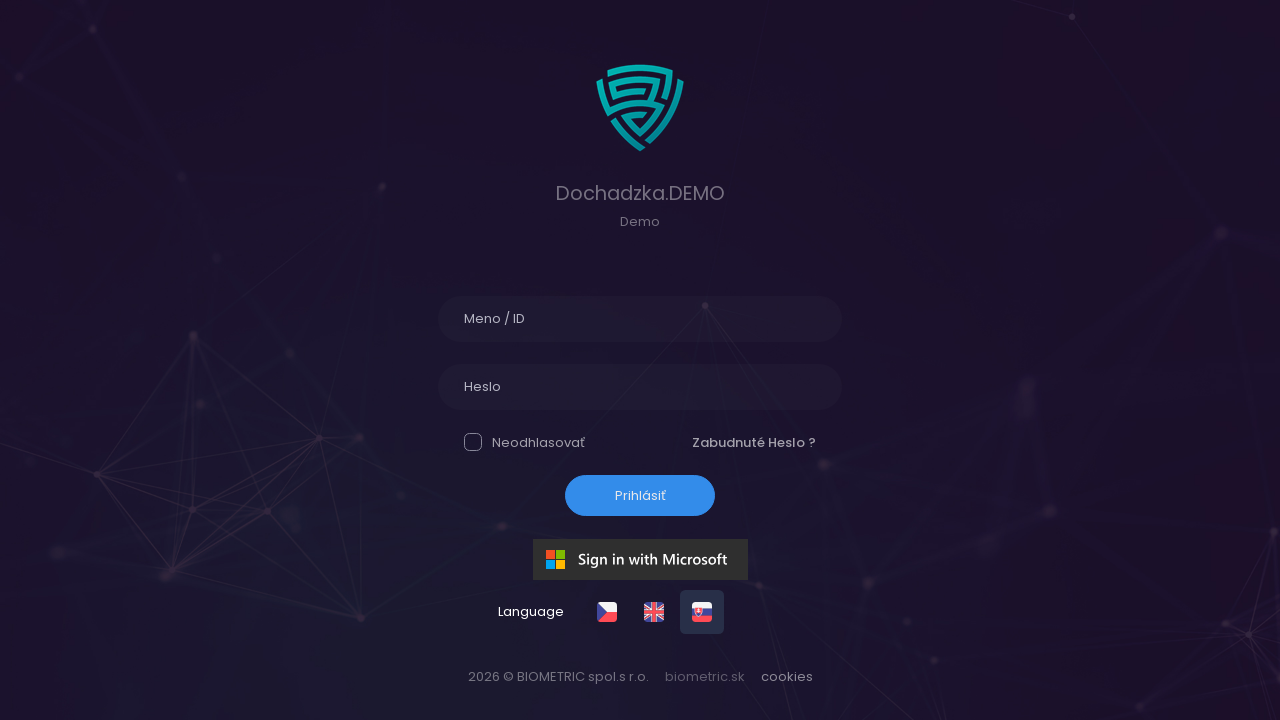